Navigates to a coffee status page and enters fullscreen mode using JavaScript evaluation

Starting URL: https://kaffe.kosatupp.se

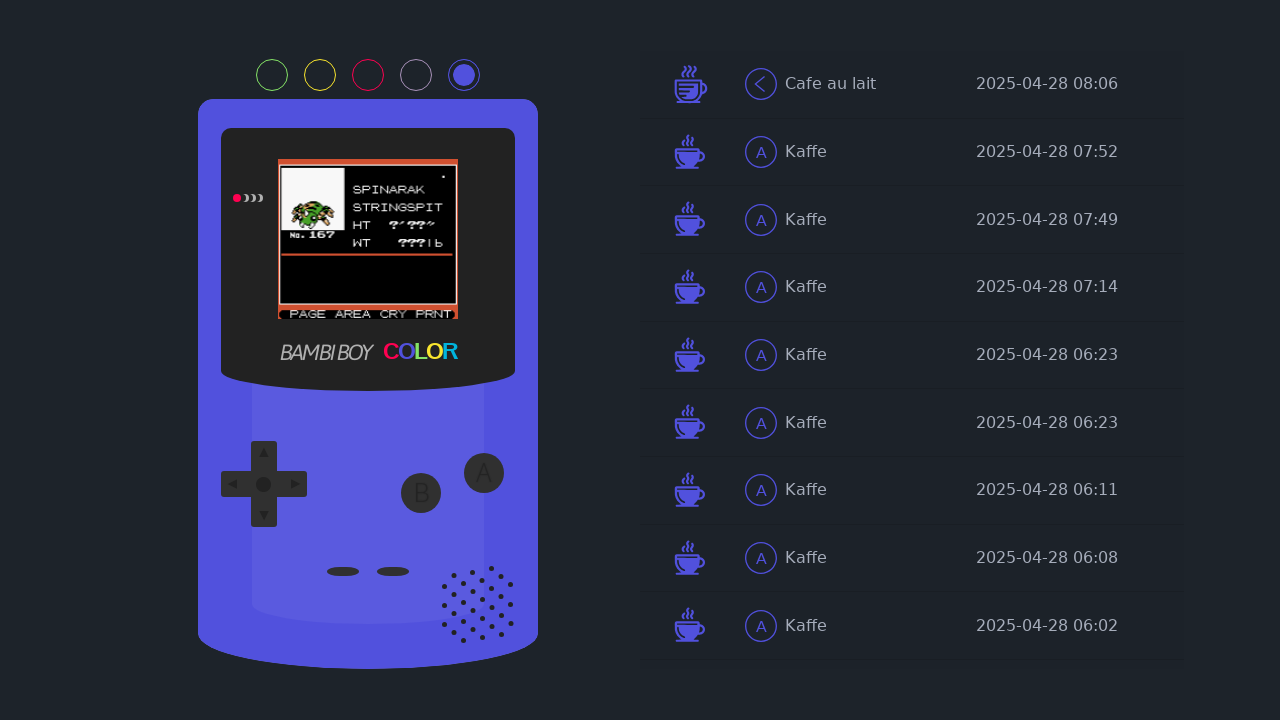

Navigated to coffee status page at https://kaffe.kosatupp.se
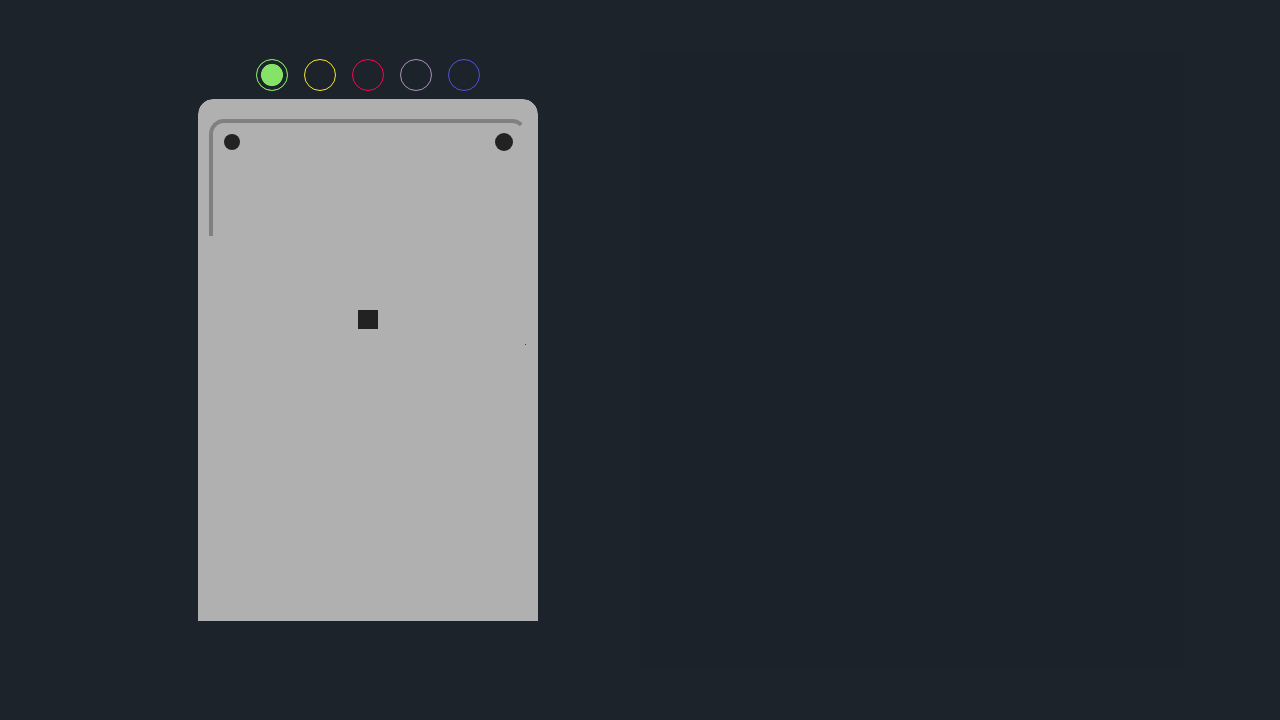

Entered fullscreen mode using JavaScript evaluation
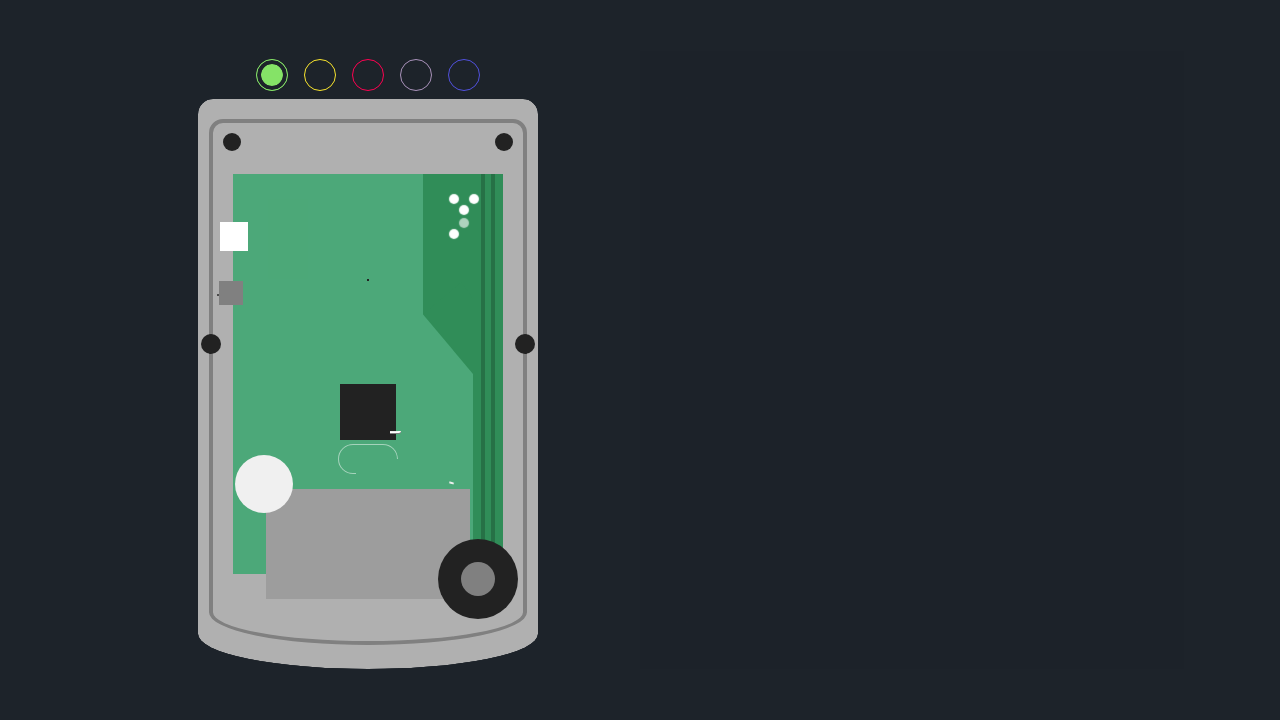

Page fully loaded with all network requests completed
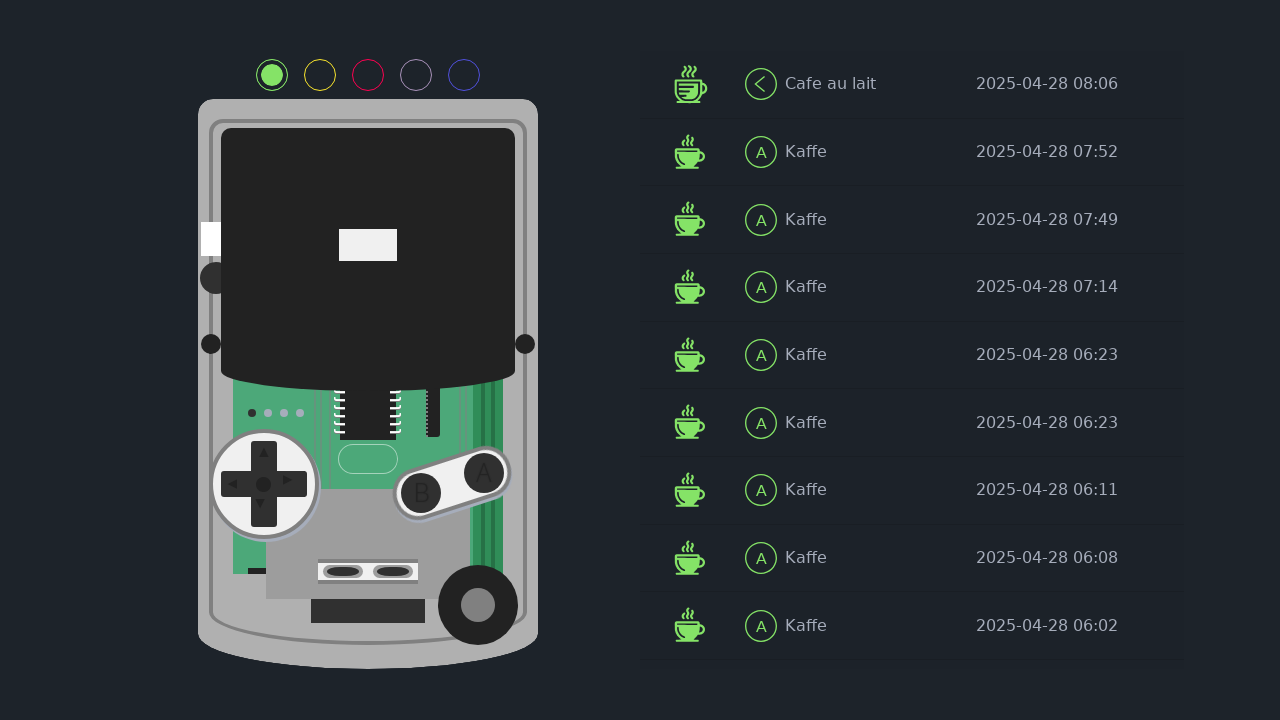

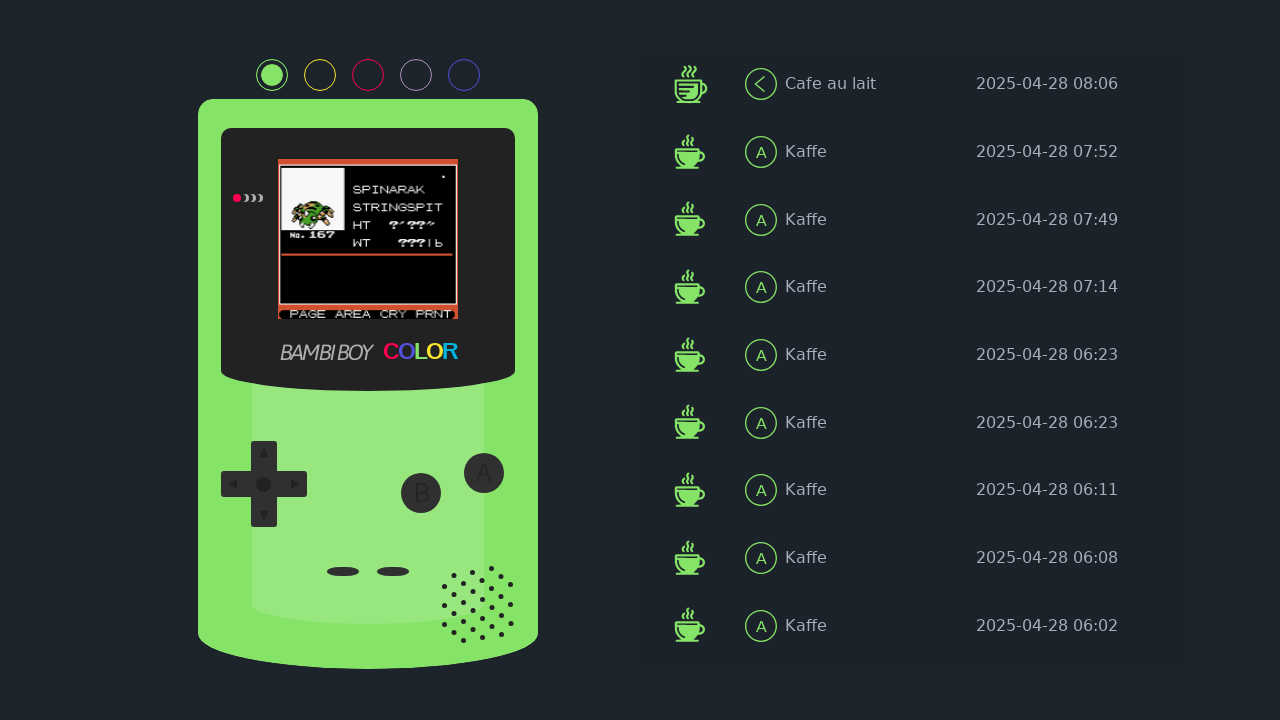